Tests Google PageSpeed Insights by entering a website URL for analysis, clicking the Analyze button, and switching to Desktop view to see performance scores.

Starting URL: https://pagespeed.web.dev/

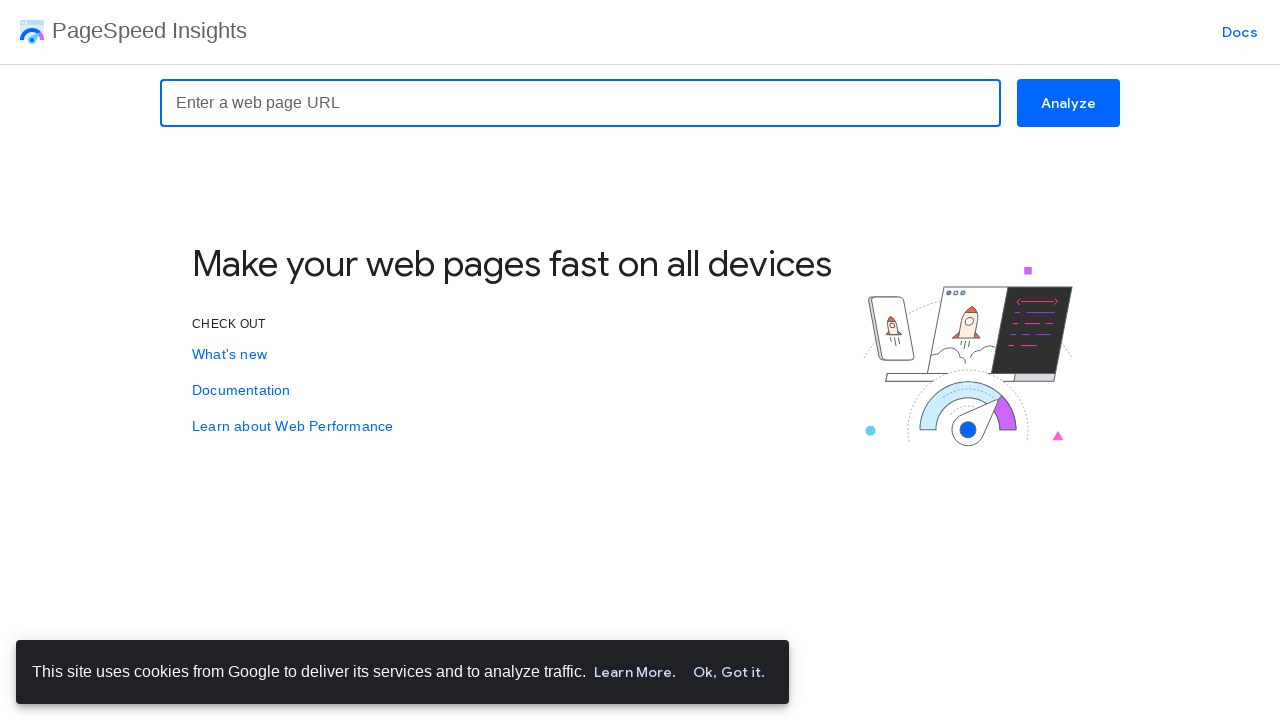

Filled URL input field with e-commerce website URL on input[placeholder='Enter a web page URL']
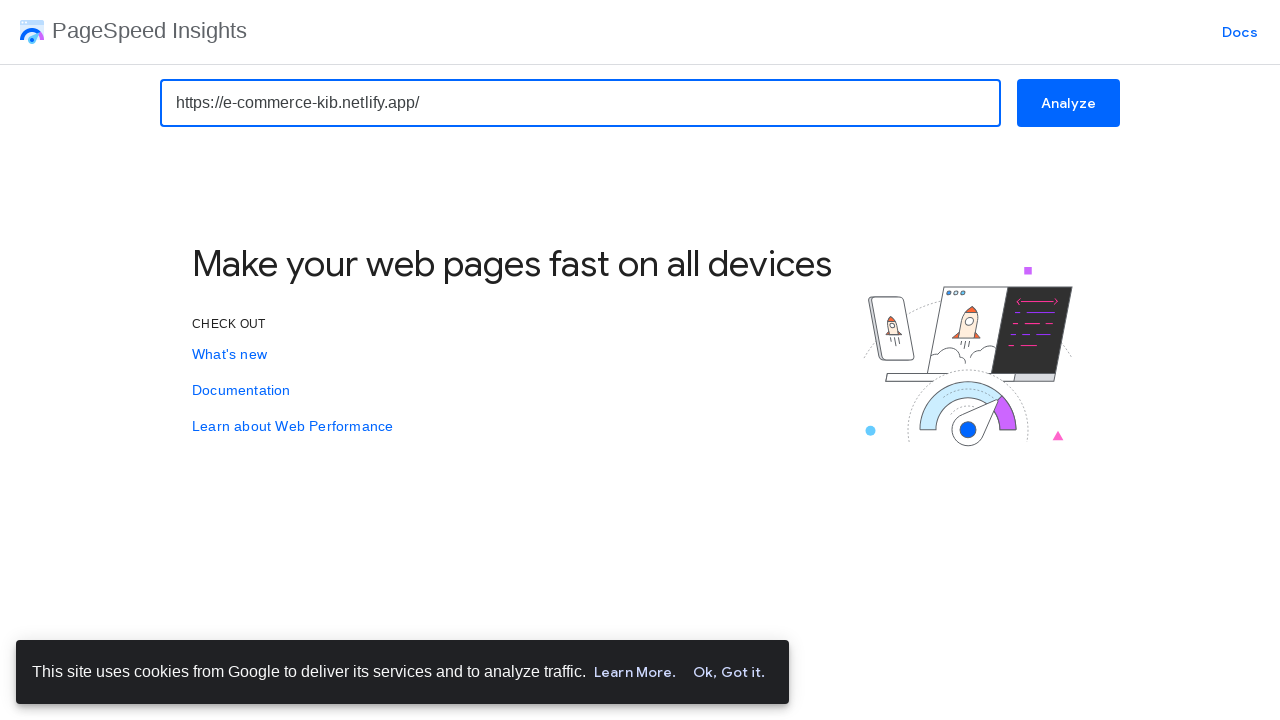

Clicked Analyze button to start PageSpeed Insights analysis at (1068, 103) on button:has-text('Analyze')
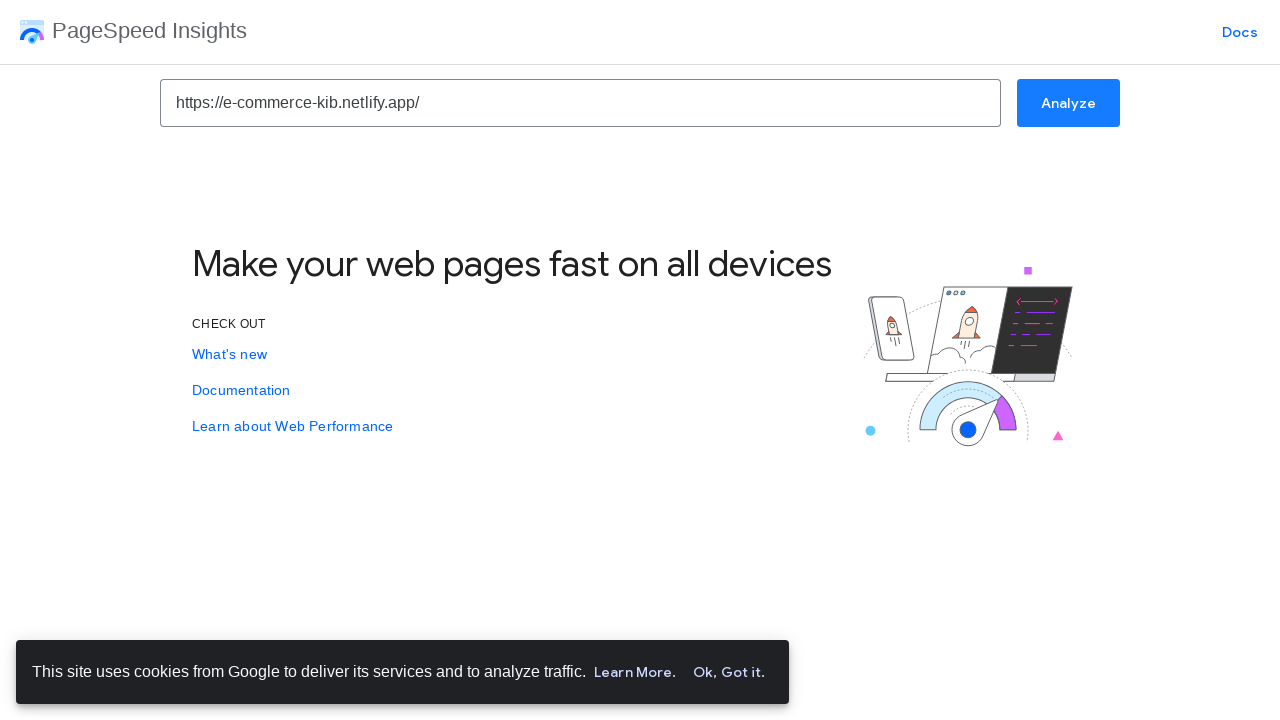

Switched to Desktop view to see desktop performance scores at (640, 218) on span:has-text('Desktop')
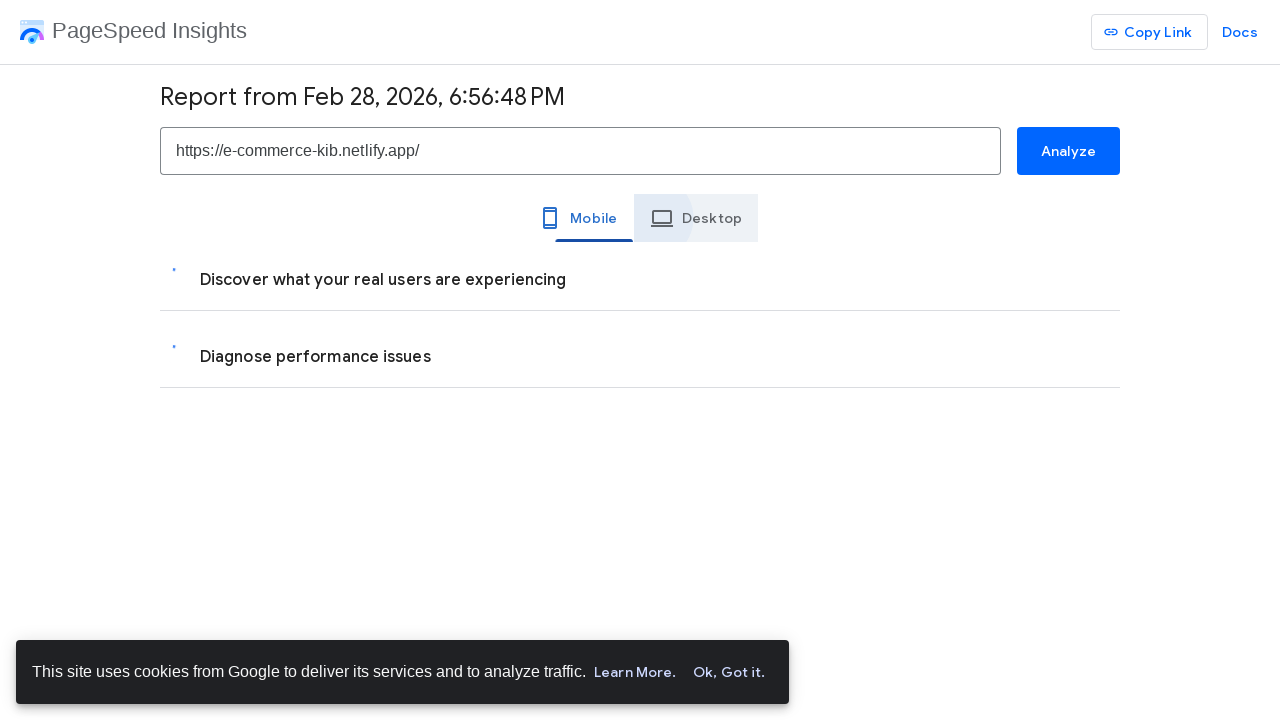

Performance scores loaded and displayed
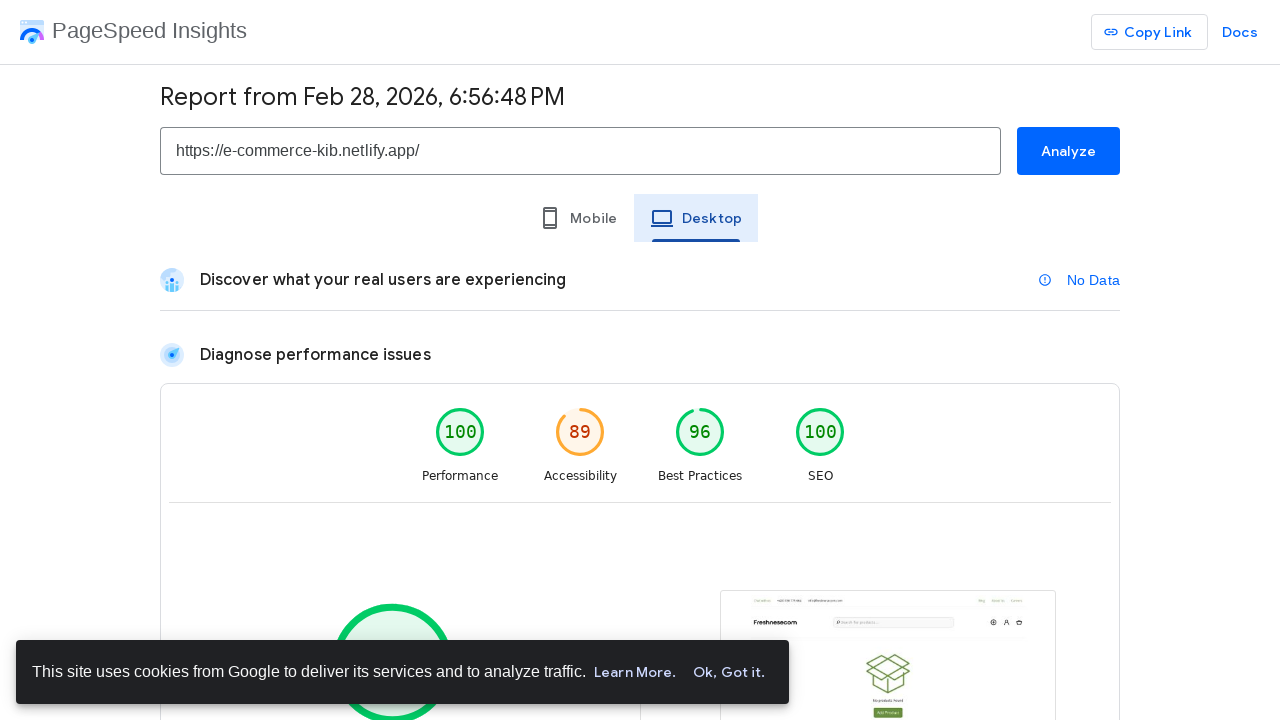

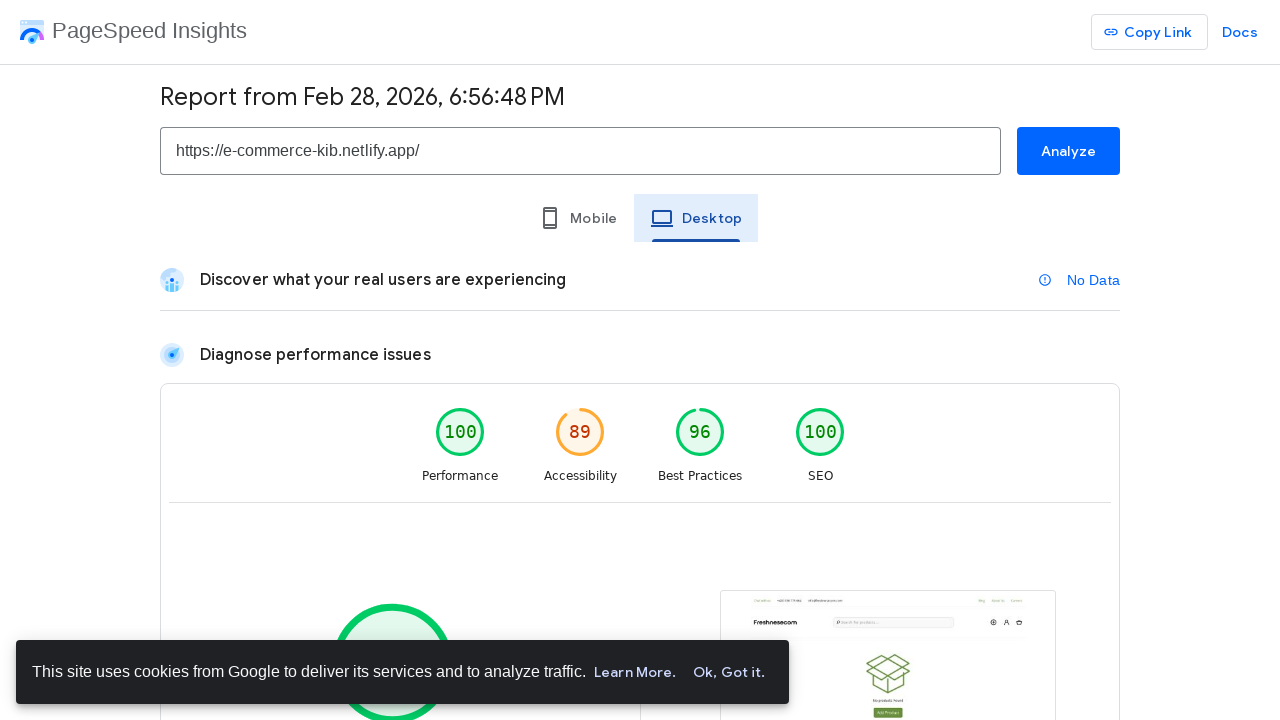